Tests pagination behavior when on the first page by attempting to click the Previous button to verify it handles the edge case.

Starting URL: https://demoblaze.com/

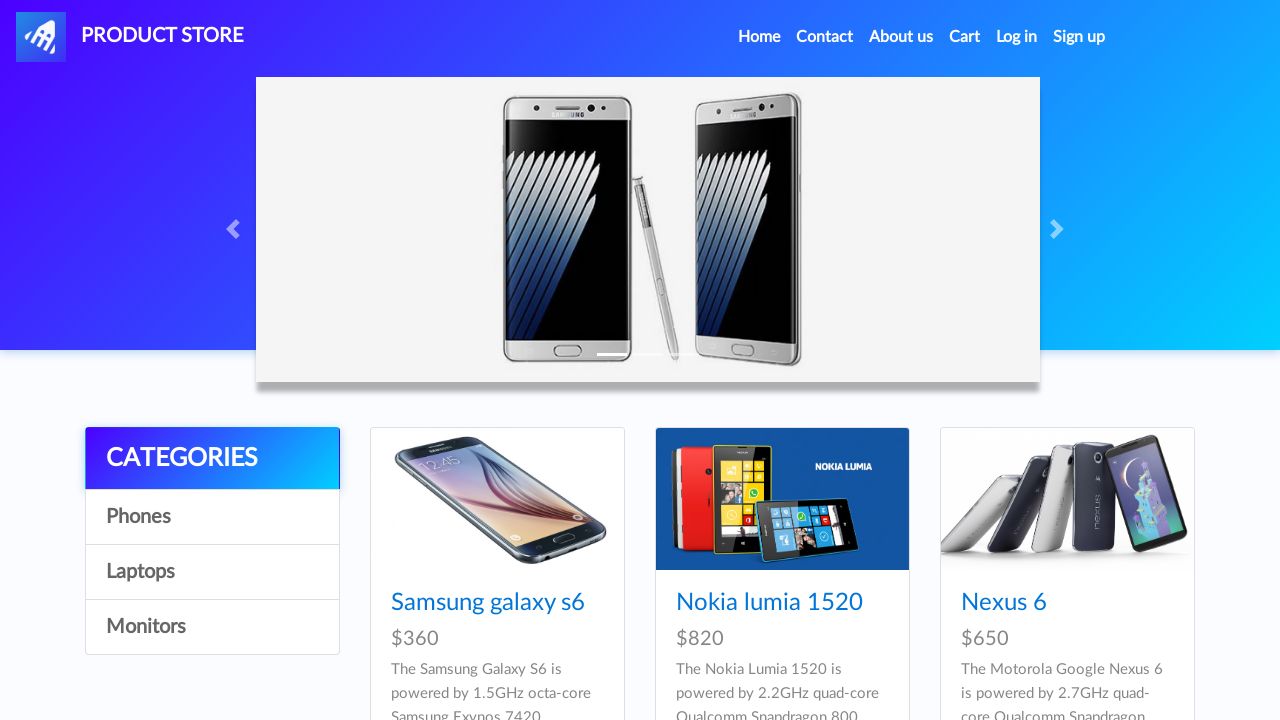

Waited for page to load (1700ms timeout)
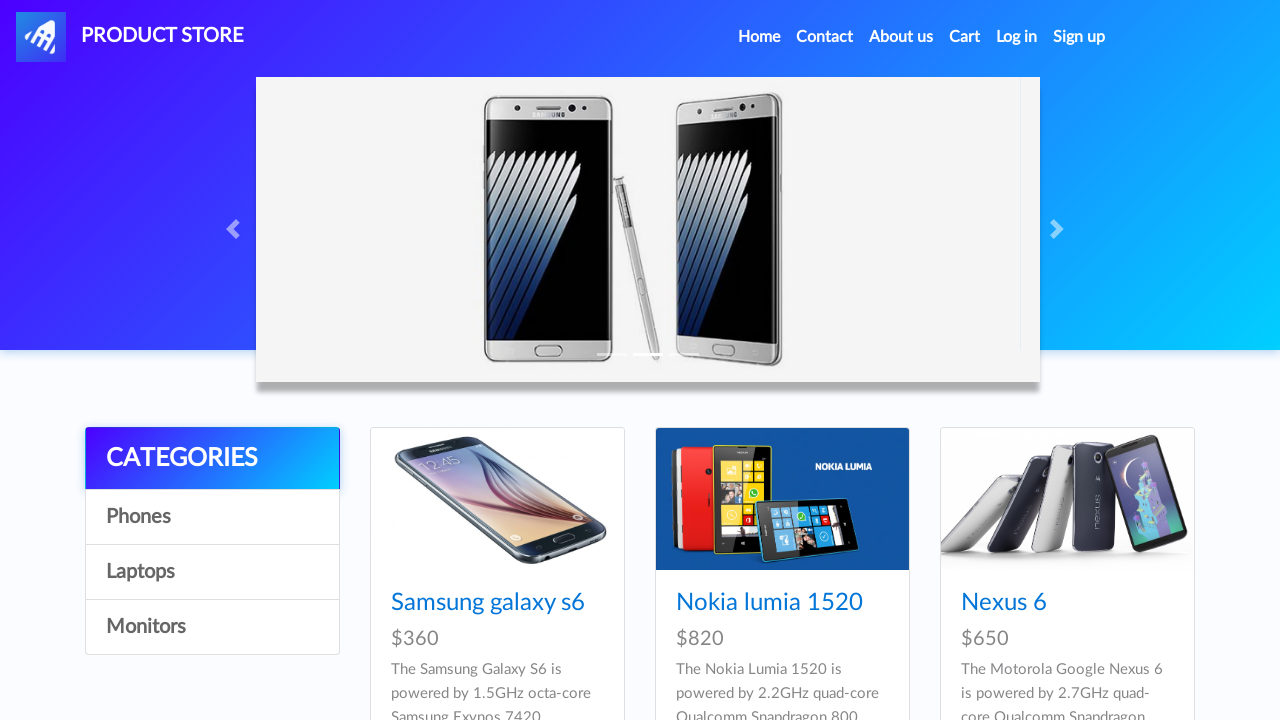

Located Previous pagination button (#prev2)
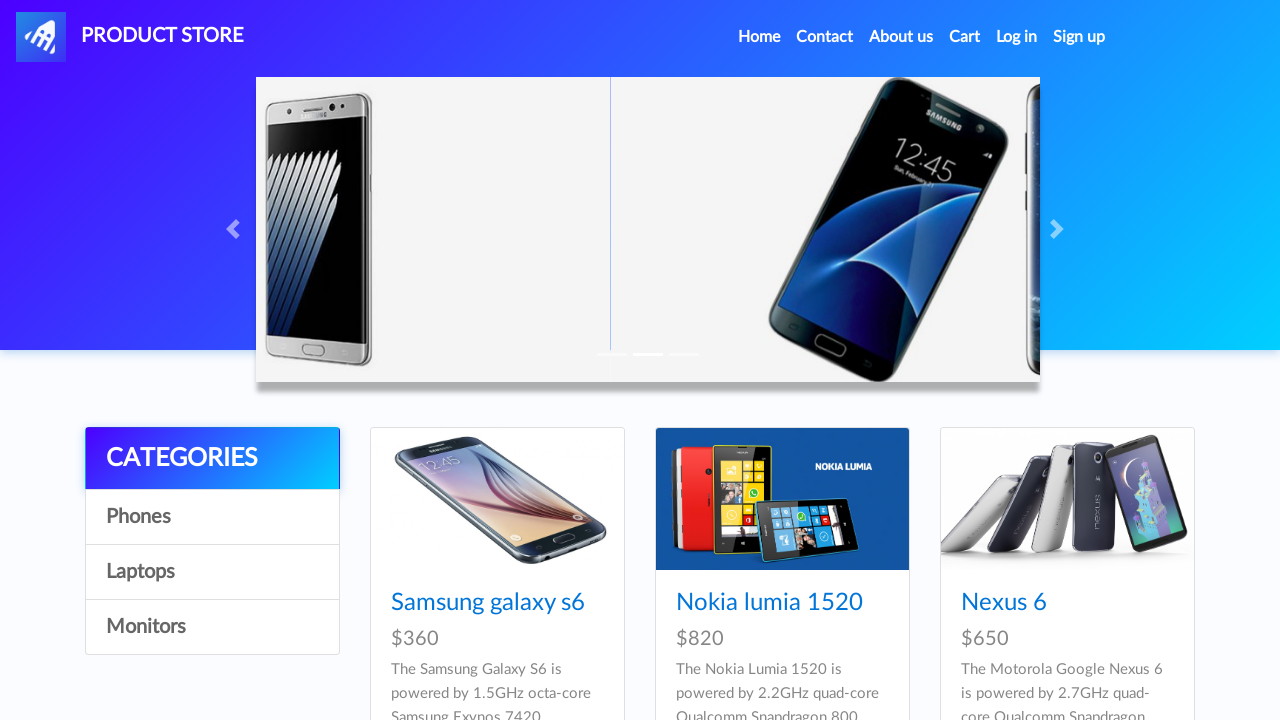

Scrolled Previous pagination button into view
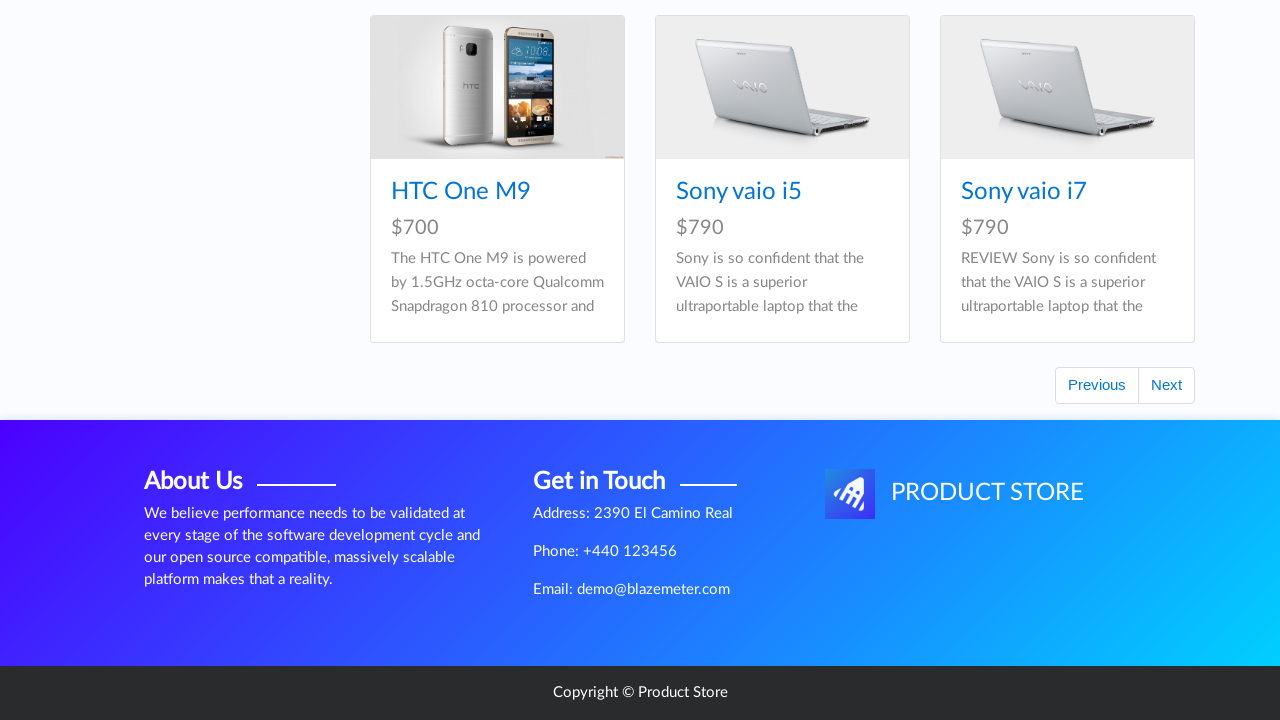

Clicked Previous pagination button while on first page to verify edge case handling at (1097, 385) on #prev2
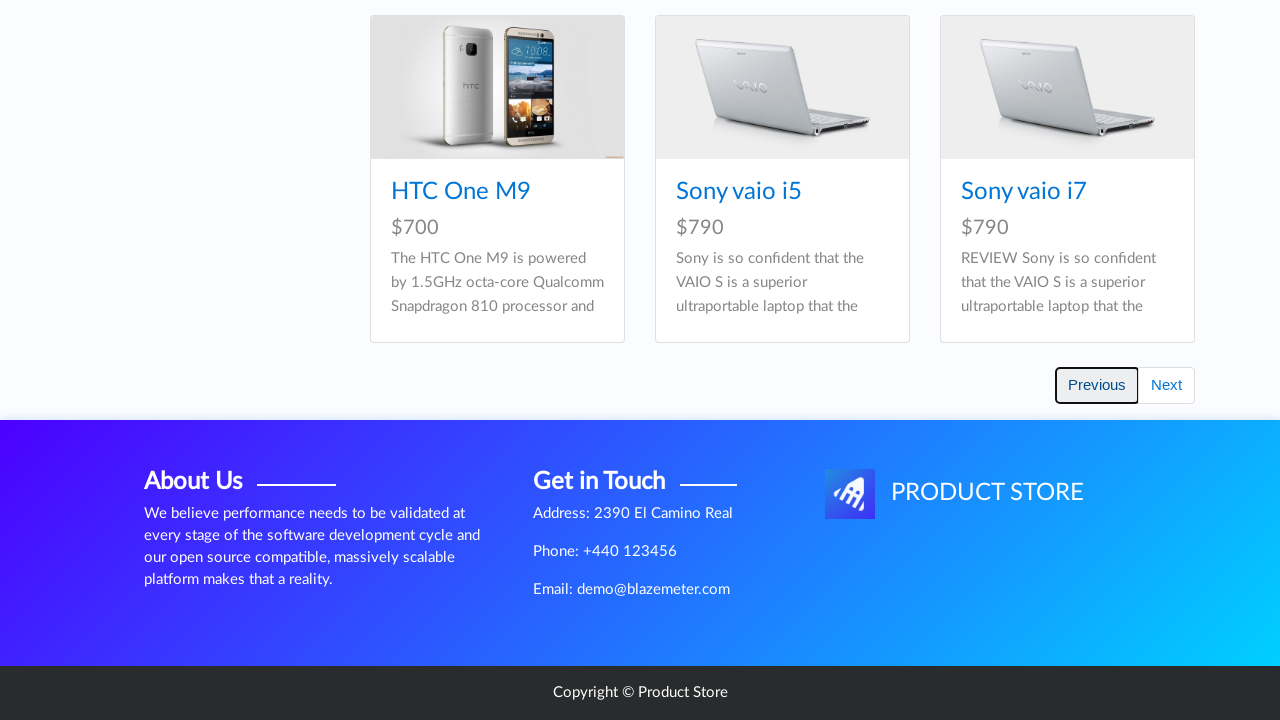

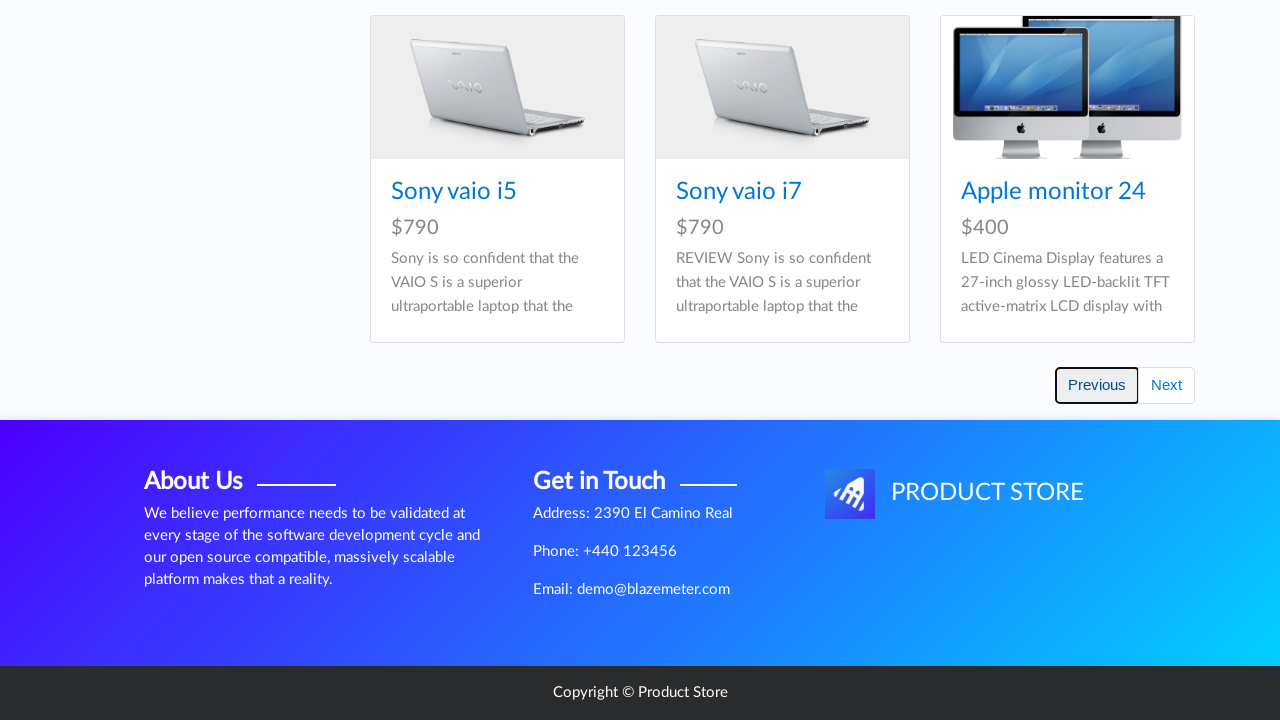